Tests tooltip functionality by hovering over an element inside an iframe and verifying the tooltip text appears

Starting URL: https://jqueryui.com/tooltip/

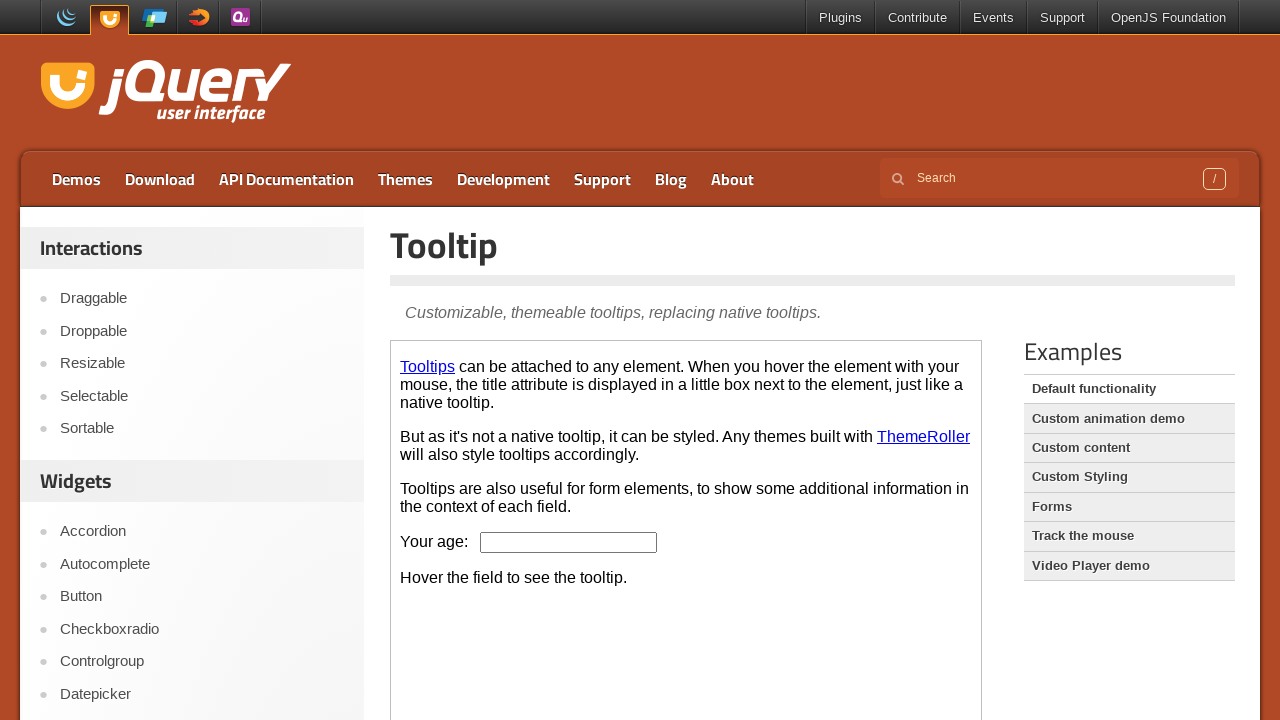

Located the demo-frame iframe
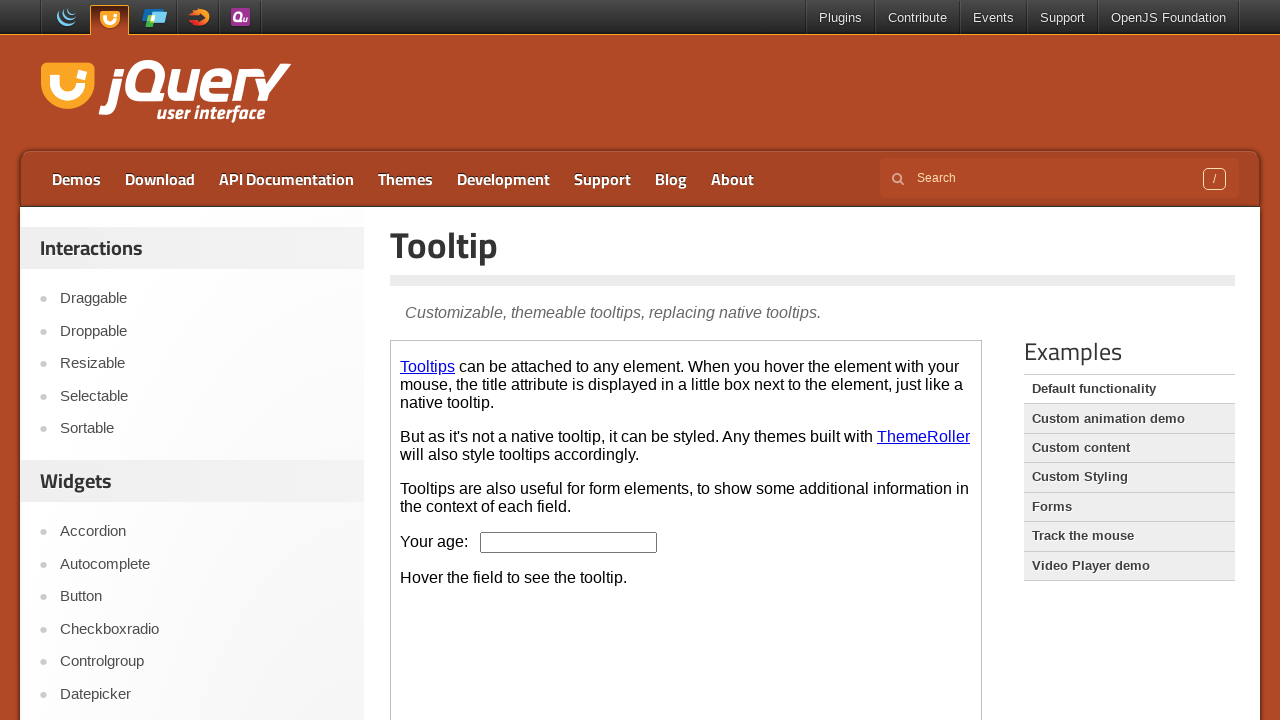

Located the age input box element
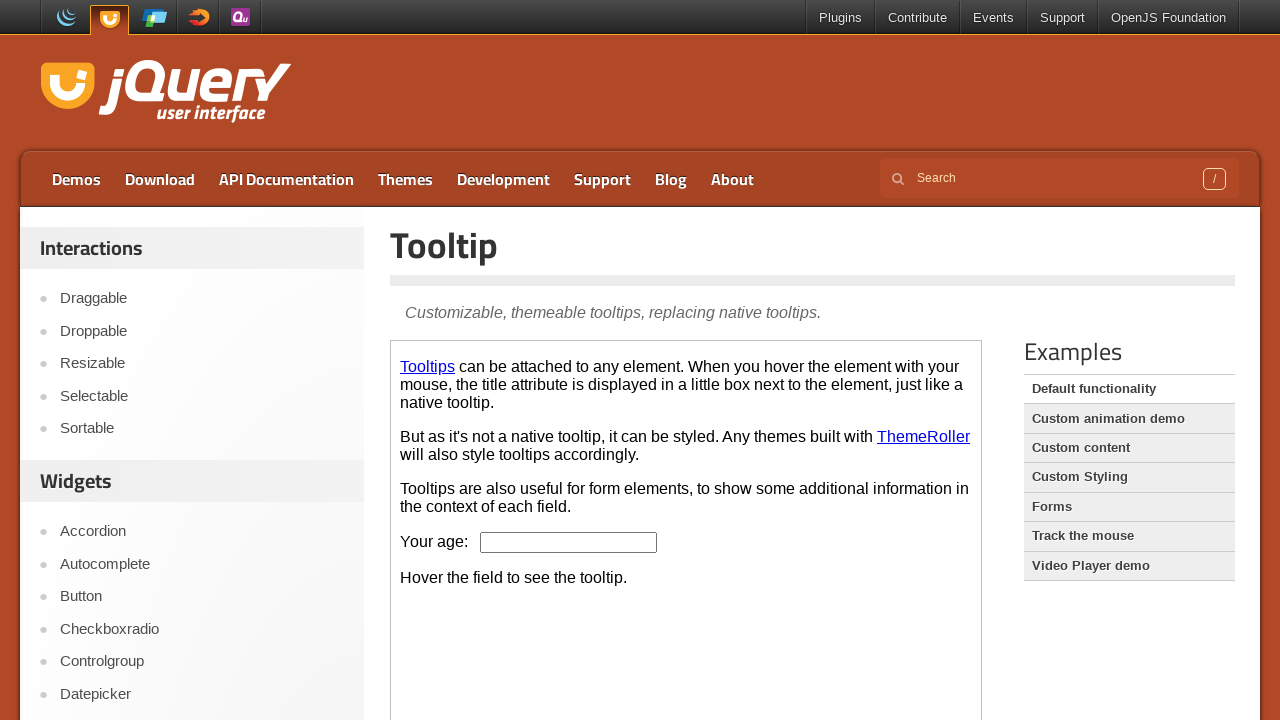

Hovered over the age input box to trigger tooltip at (569, 542) on .demo-frame >> internal:control=enter-frame >> #age
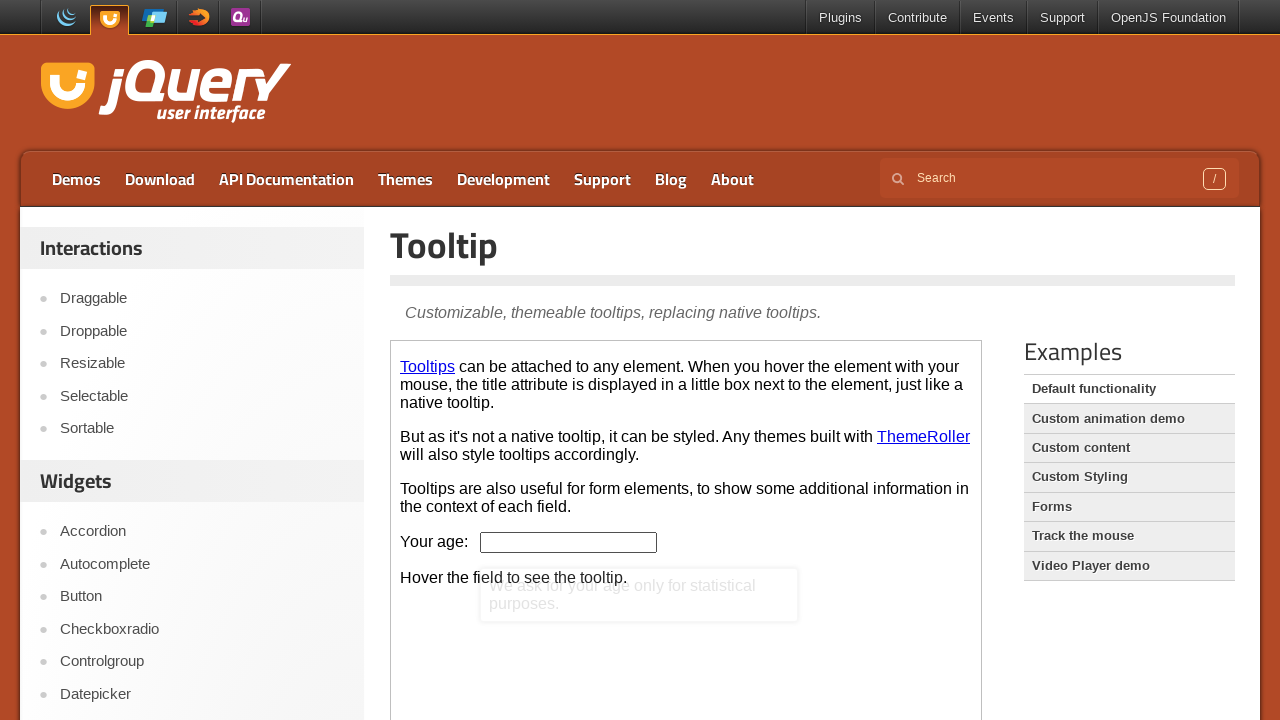

Located the tooltip content element
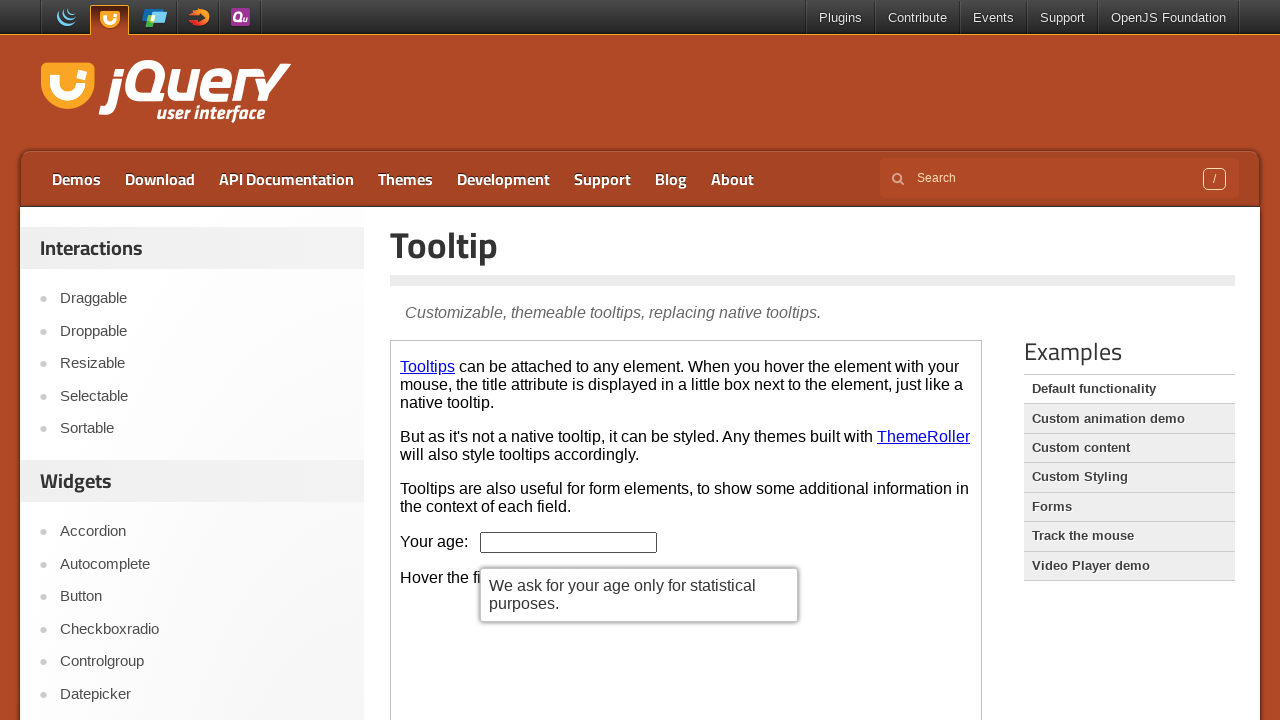

Retrieved tooltip text: 'We ask for your age only for statistical purposes.'
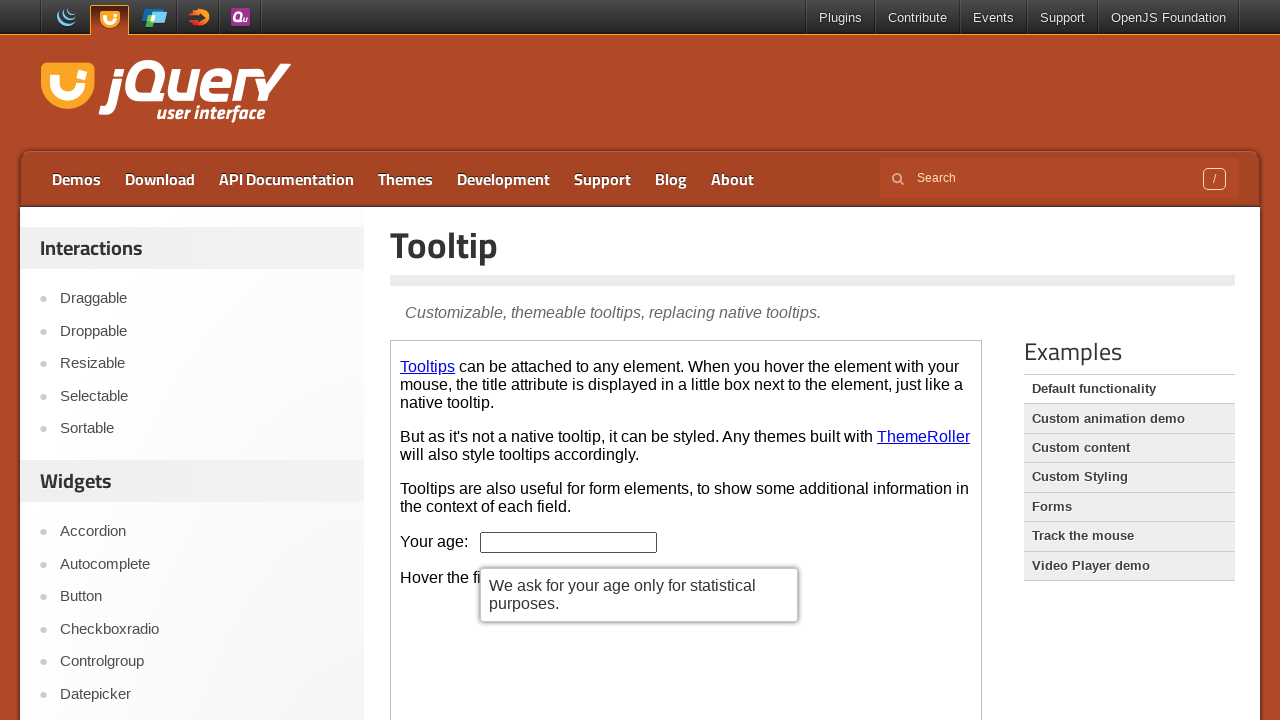

Printed tooltip text content to console
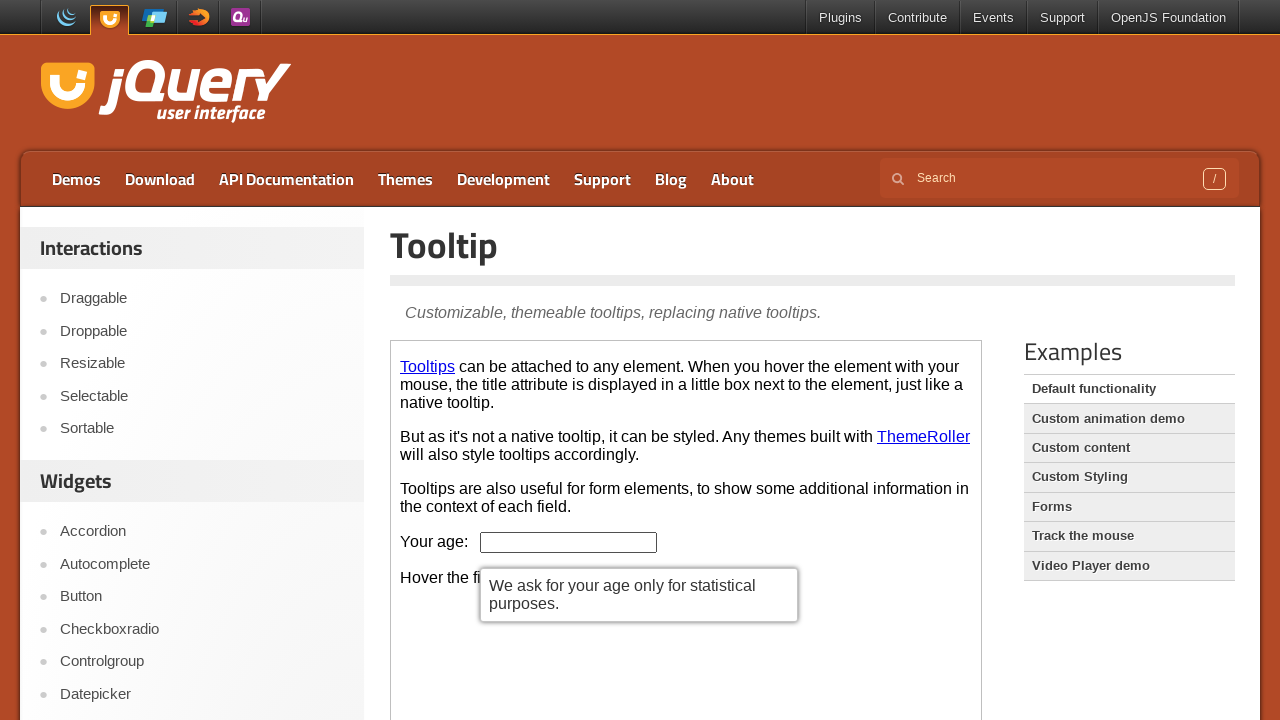

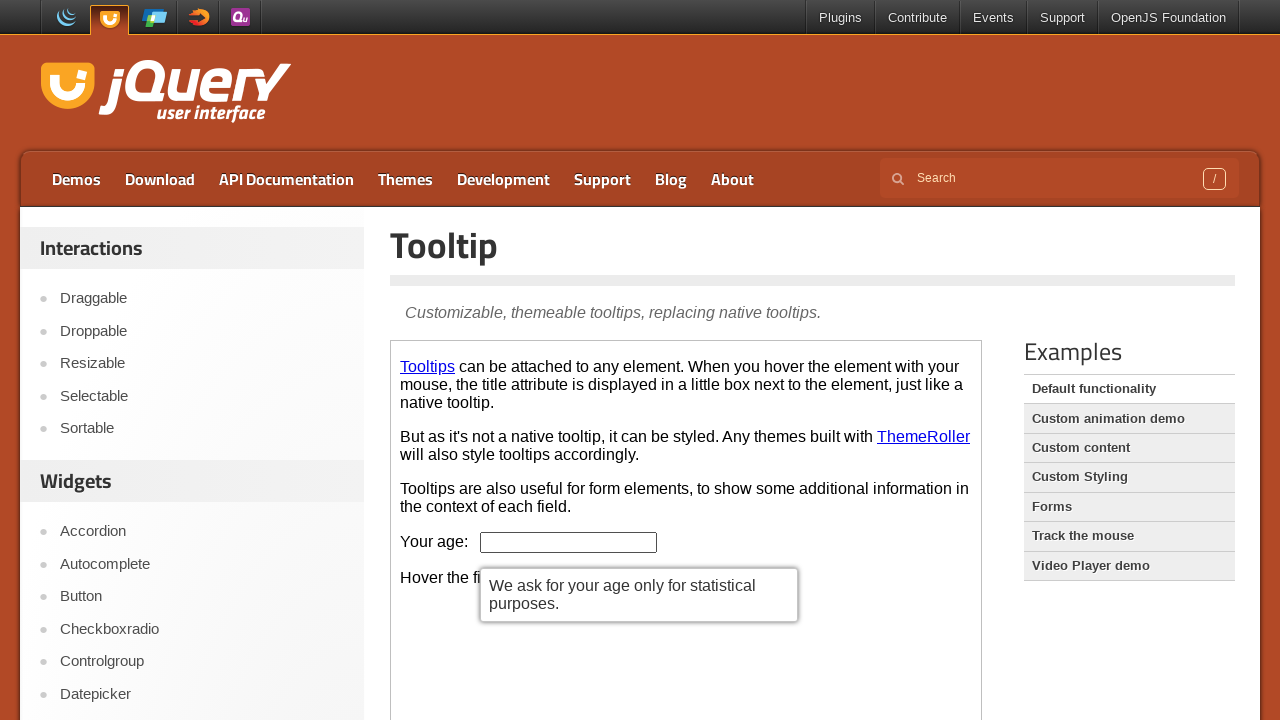